Tests the progress bar functionality on DemoQA by clicking the start/stop button to initiate the progress bar, then clicking it again to stop it.

Starting URL: https://demoqa.com/progress-bar

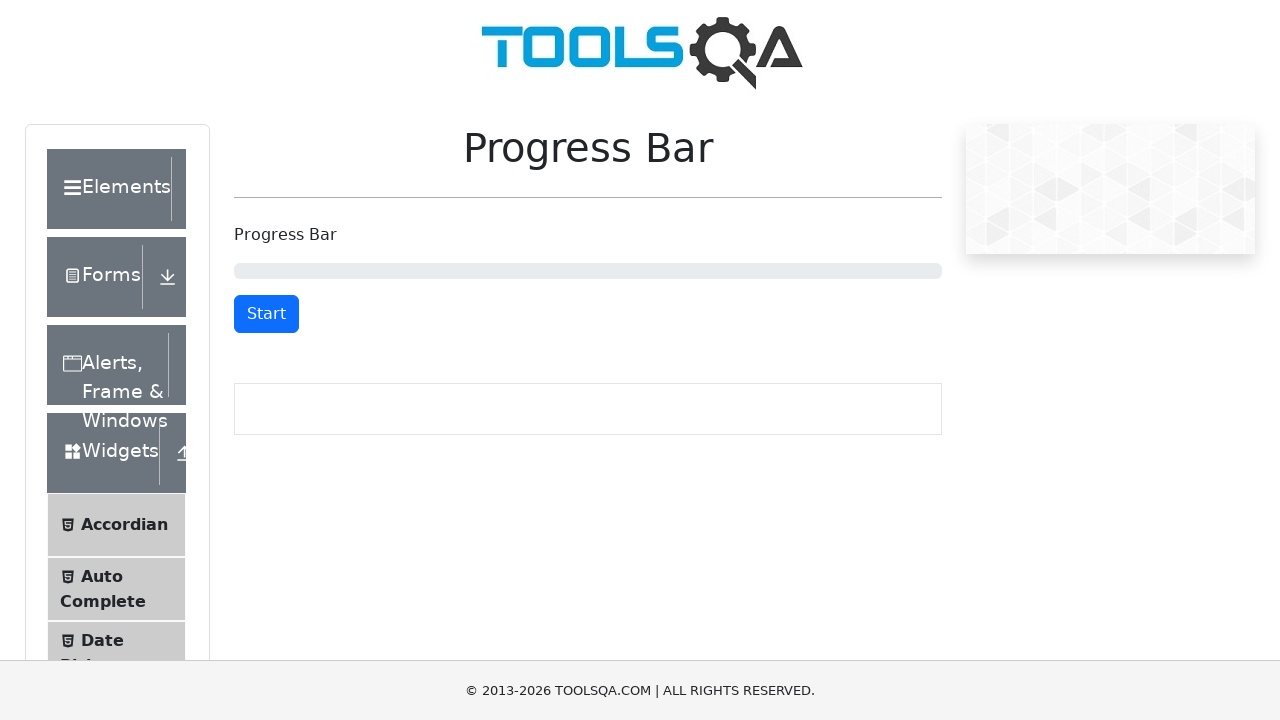

Clicked start button to initiate the progress bar at (266, 314) on #startStopButton
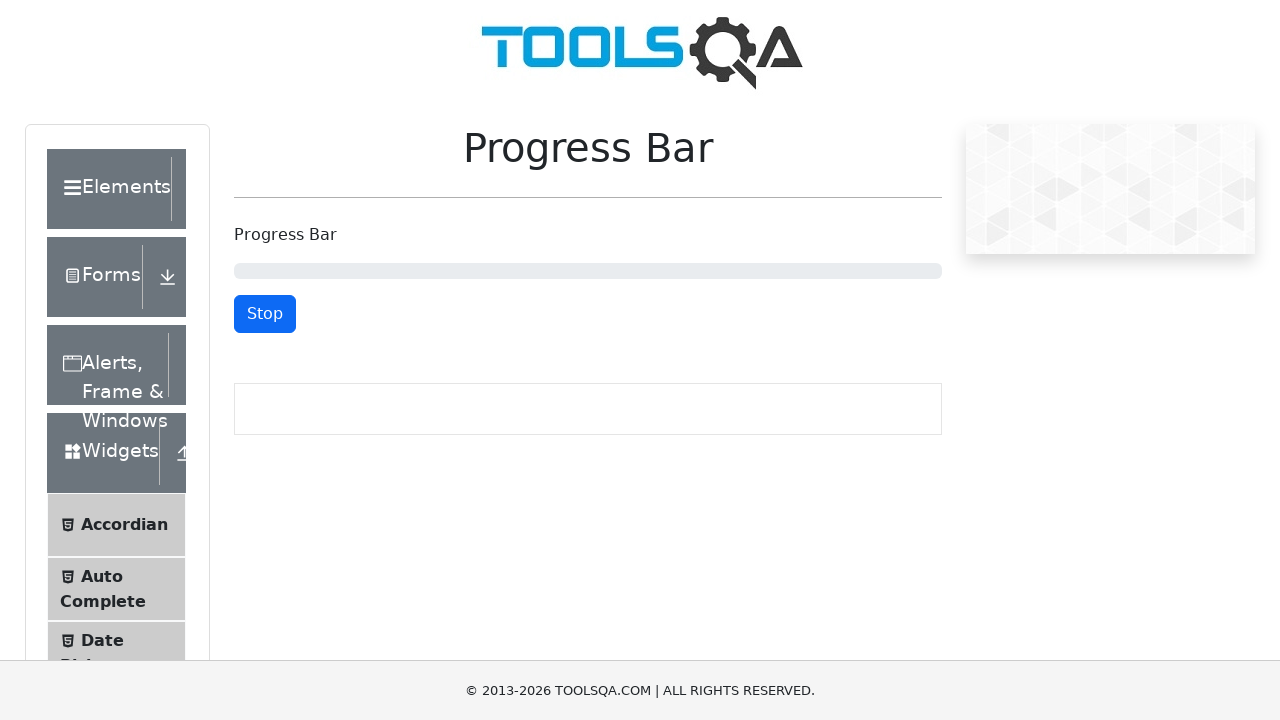

Waited 1 second for progress bar to advance
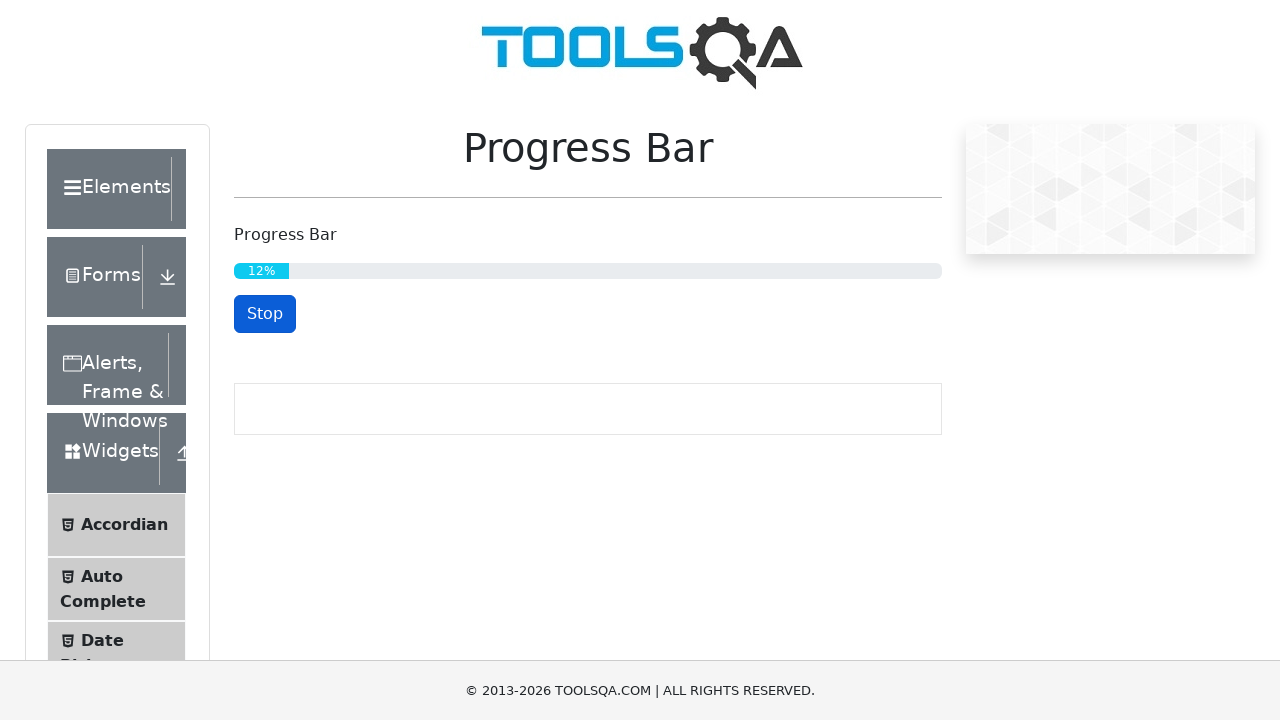

Clicked stop button to pause the progress bar at (265, 314) on #startStopButton
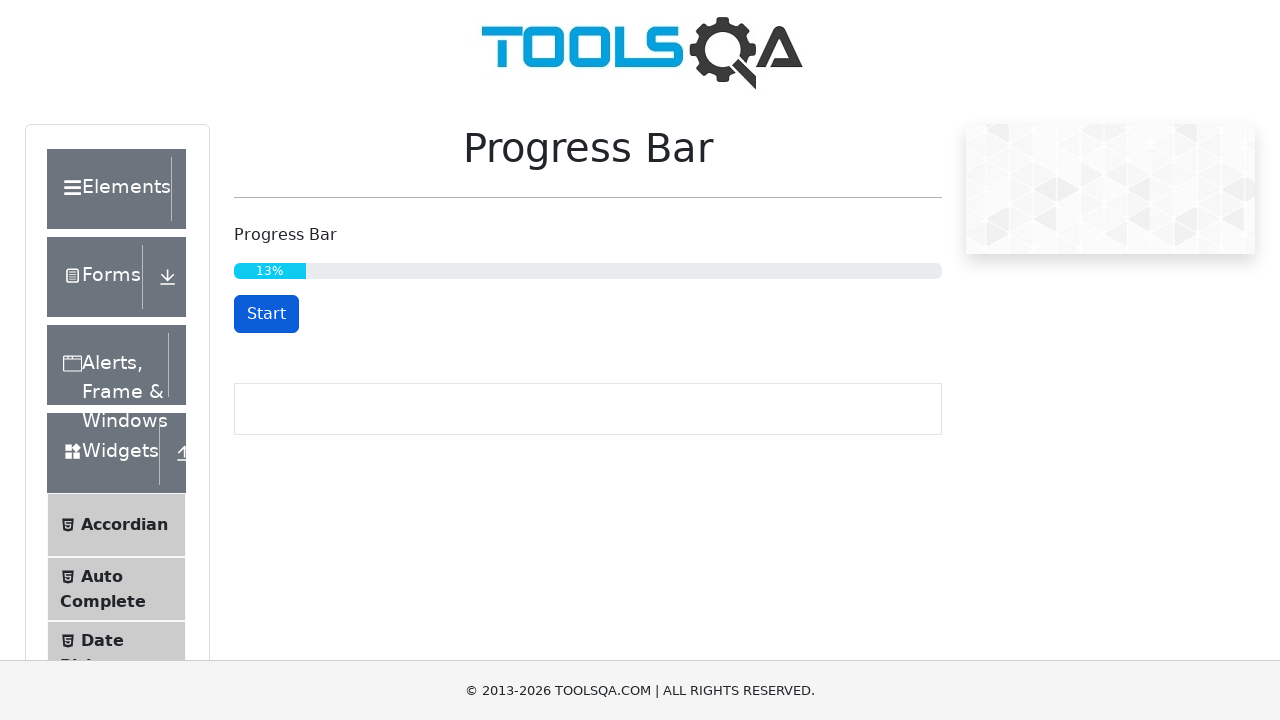

Verified progress bar element is visible
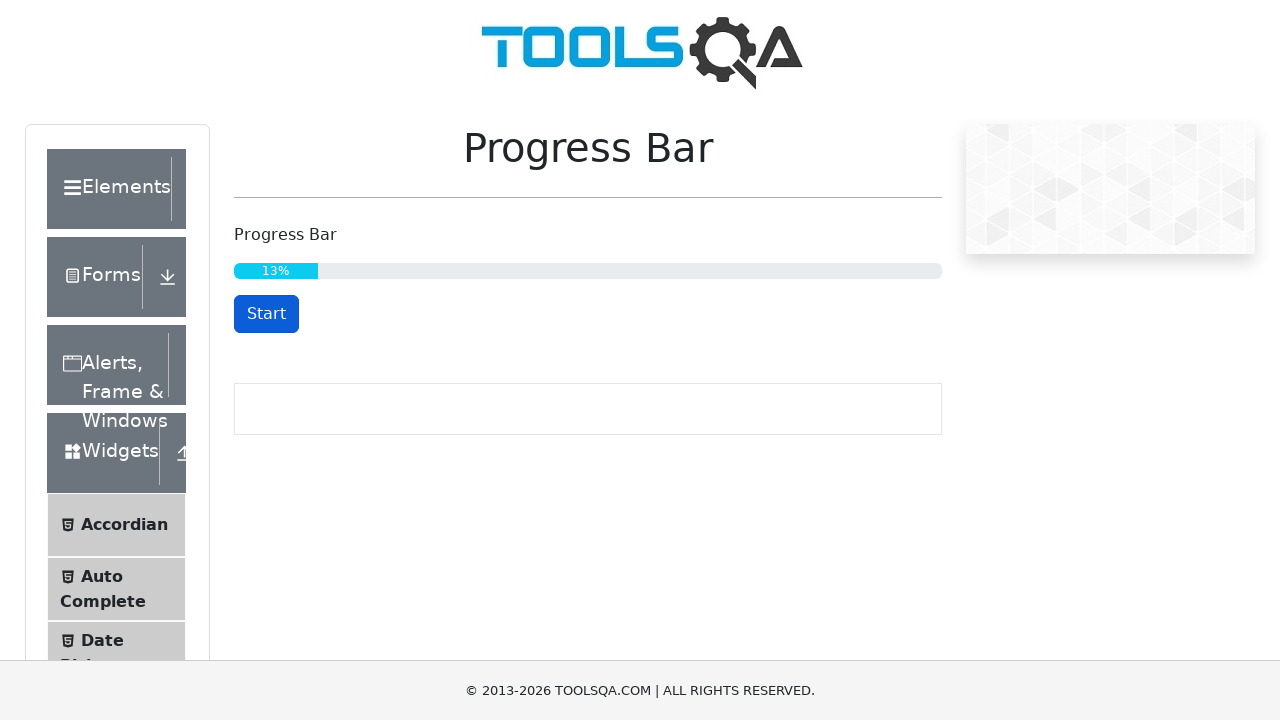

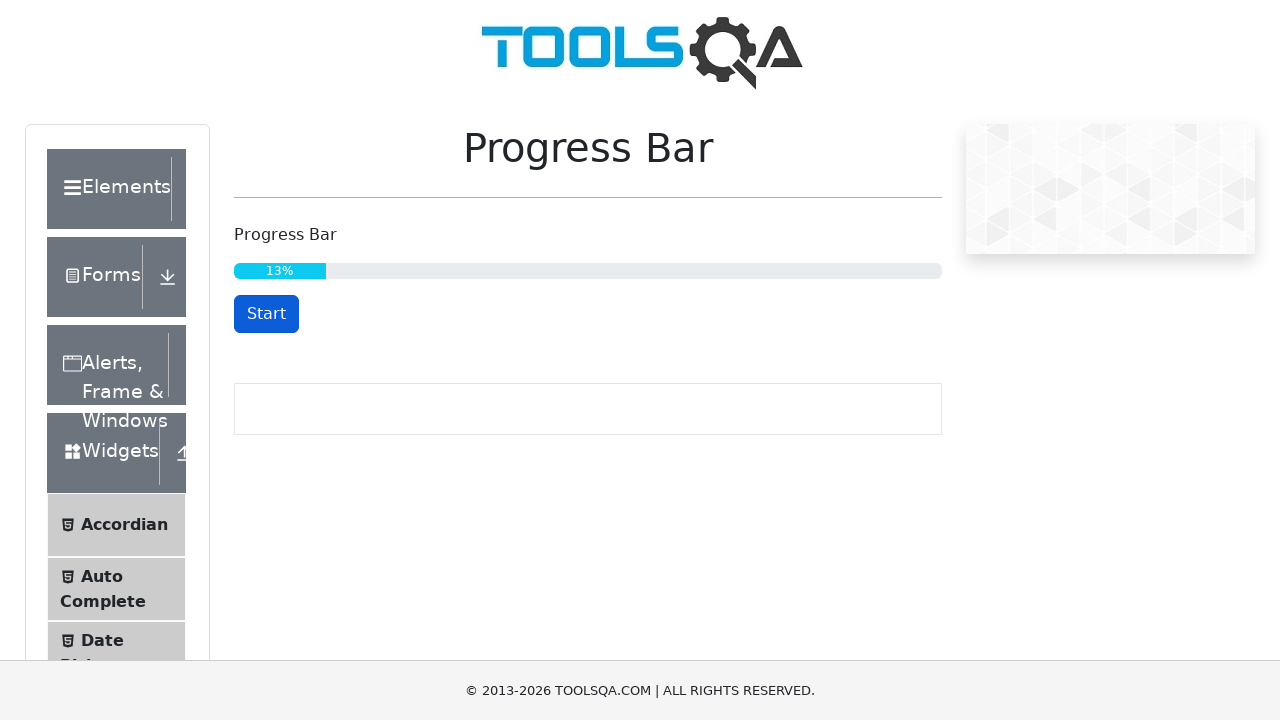